Tests that the Clear completed button displays the correct text

Starting URL: https://demo.playwright.dev/todomvc

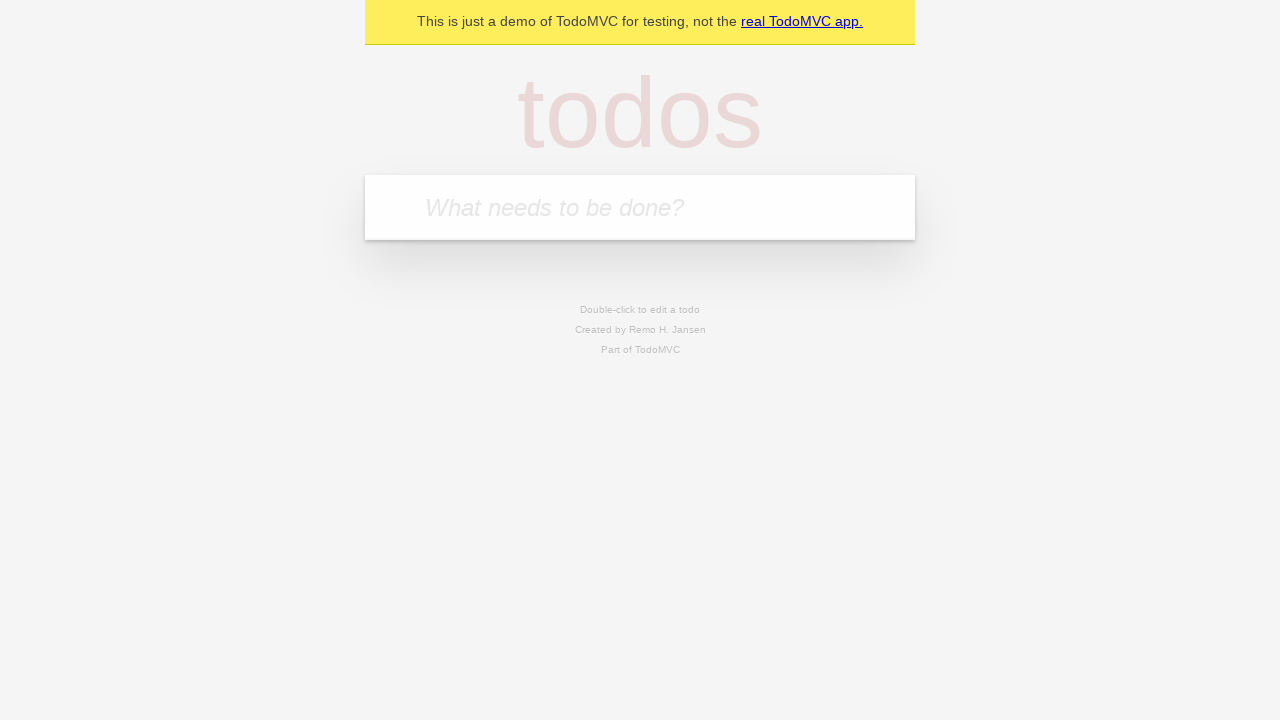

Filled new todo input with 'buy some cheese' on .new-todo
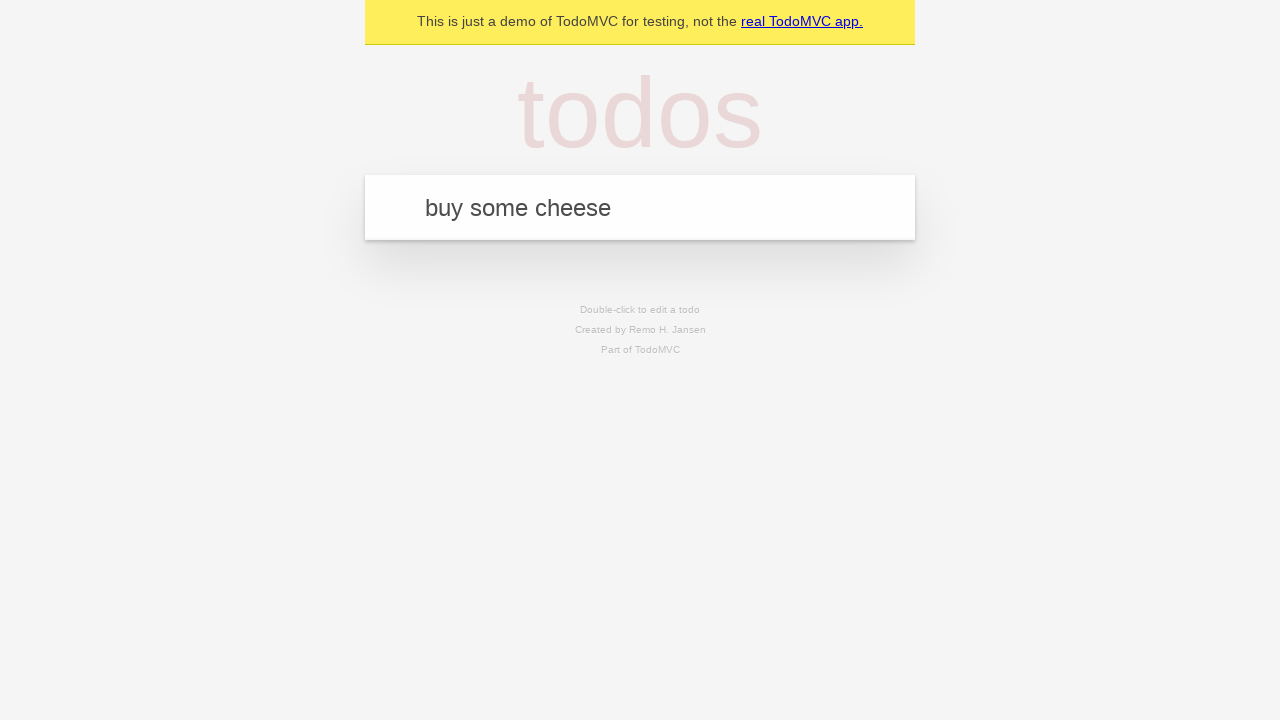

Pressed Enter to add first todo on .new-todo
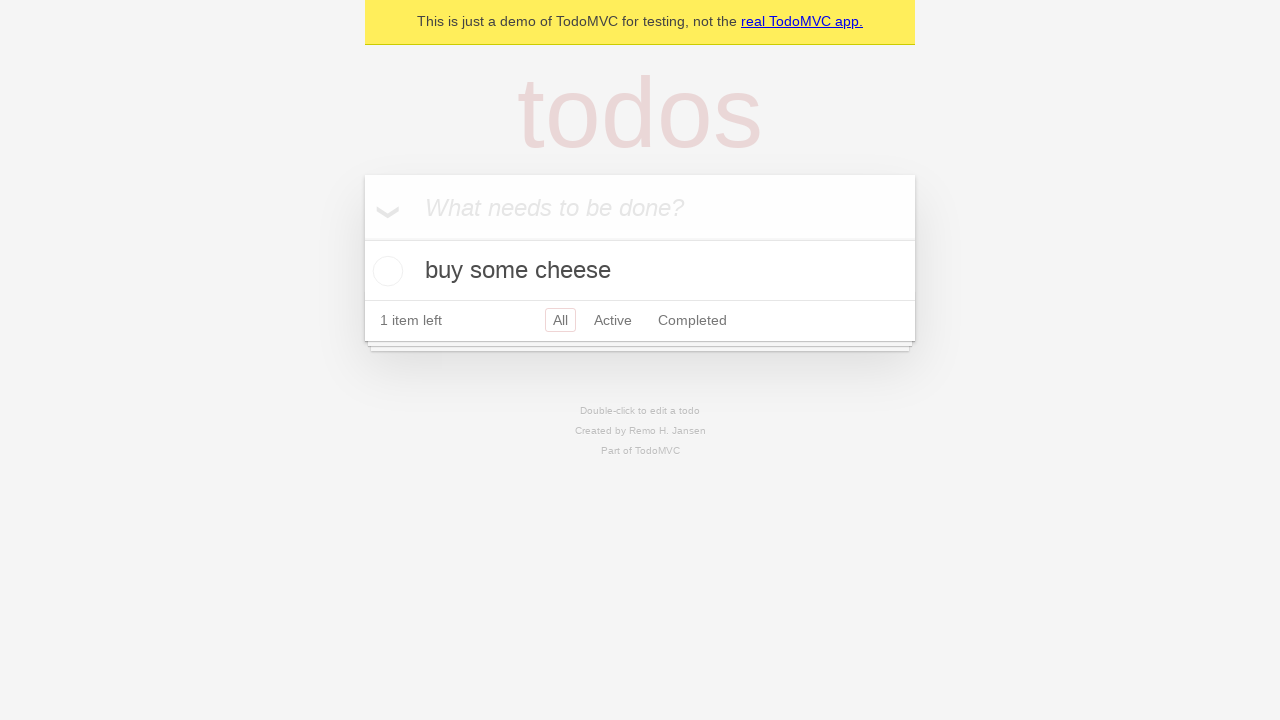

Filled new todo input with 'feed the cat' on .new-todo
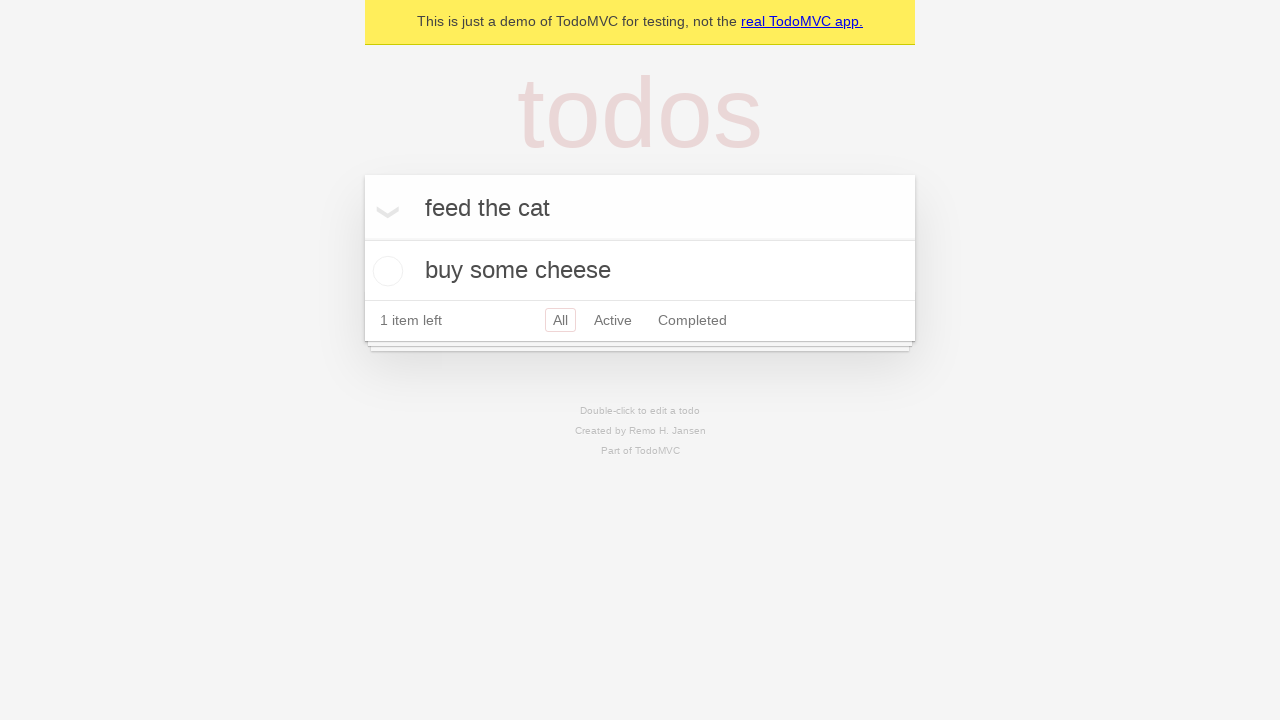

Pressed Enter to add second todo on .new-todo
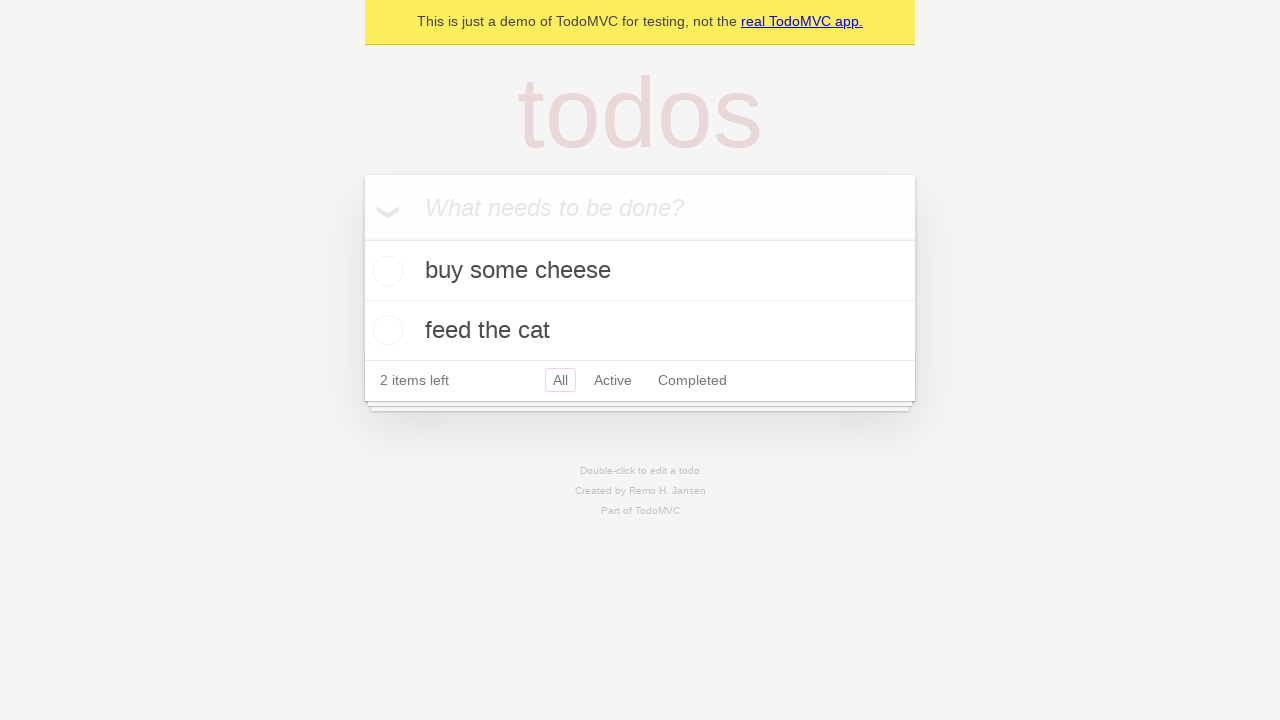

Filled new todo input with 'book a doctors appointment' on .new-todo
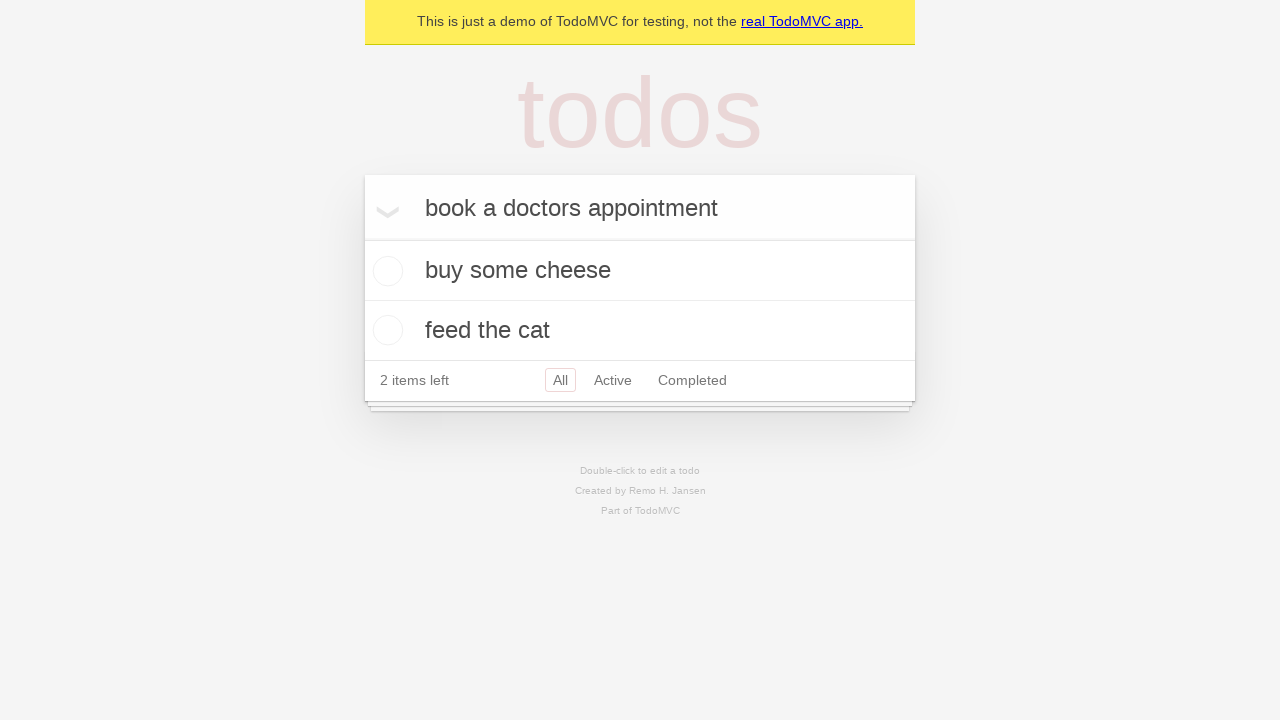

Pressed Enter to add third todo on .new-todo
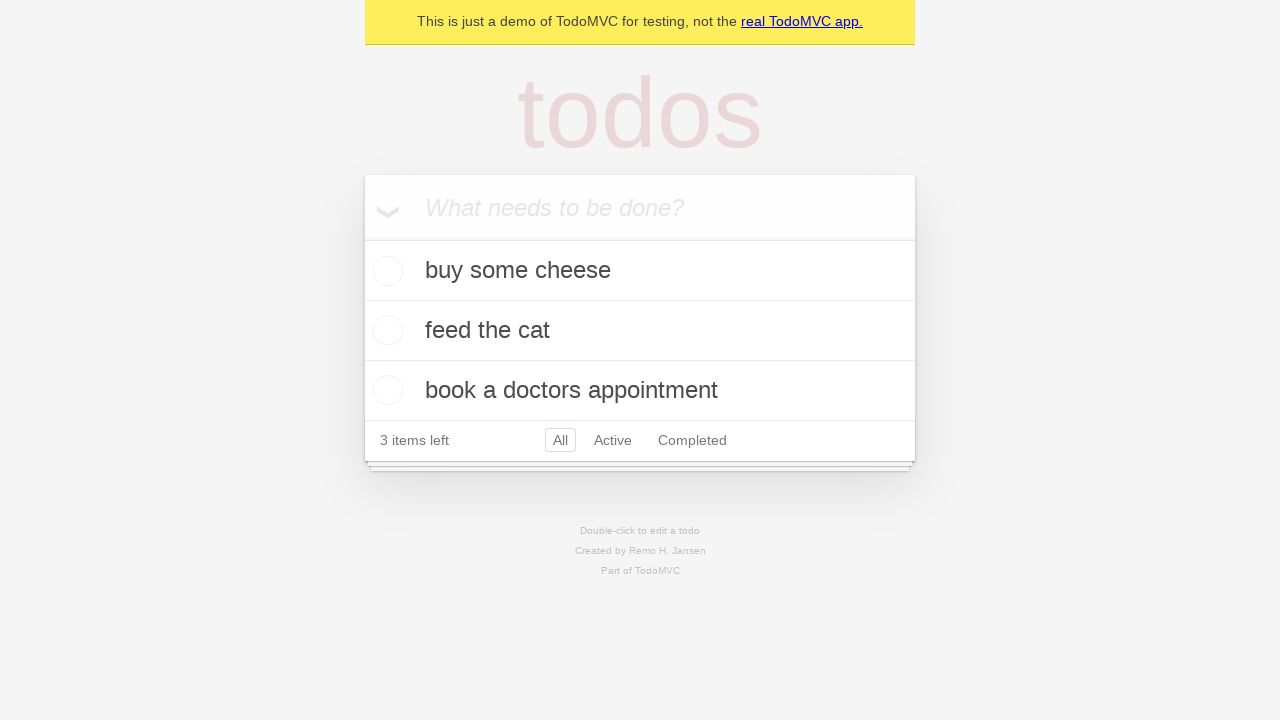

Checked the first todo item as completed at (385, 271) on .todo-list li .toggle >> nth=0
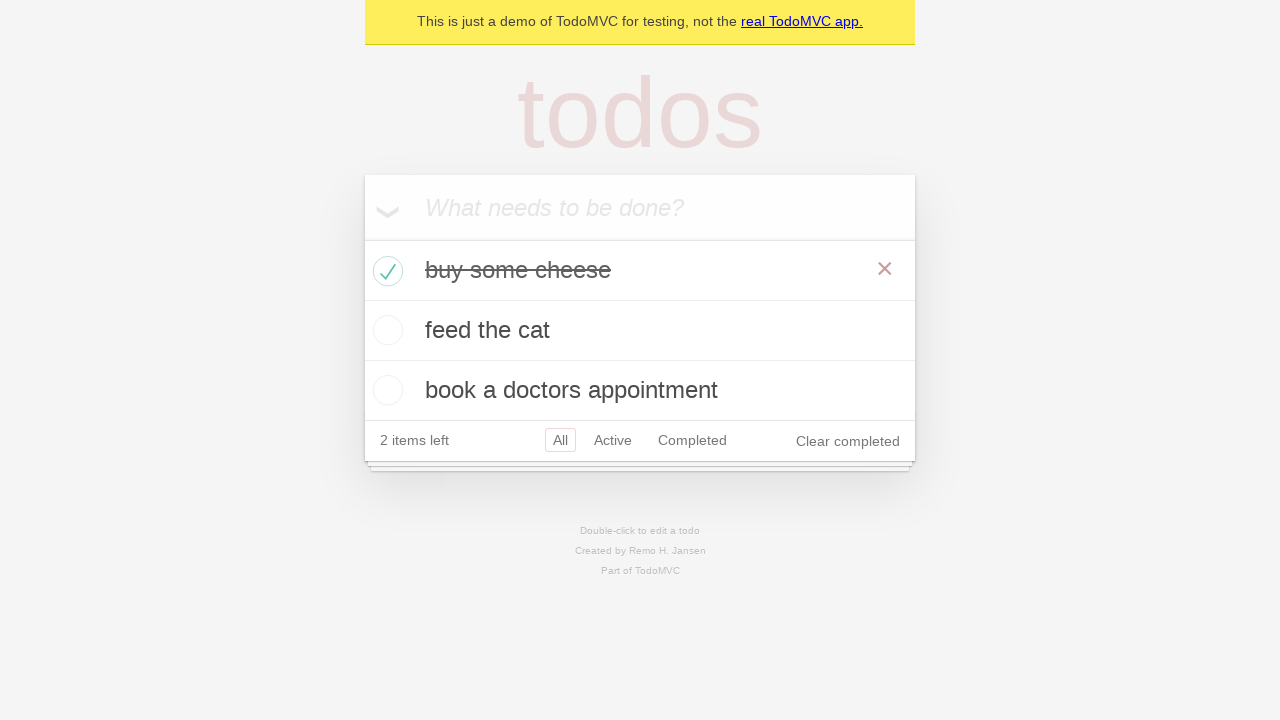

Clear completed button is now visible
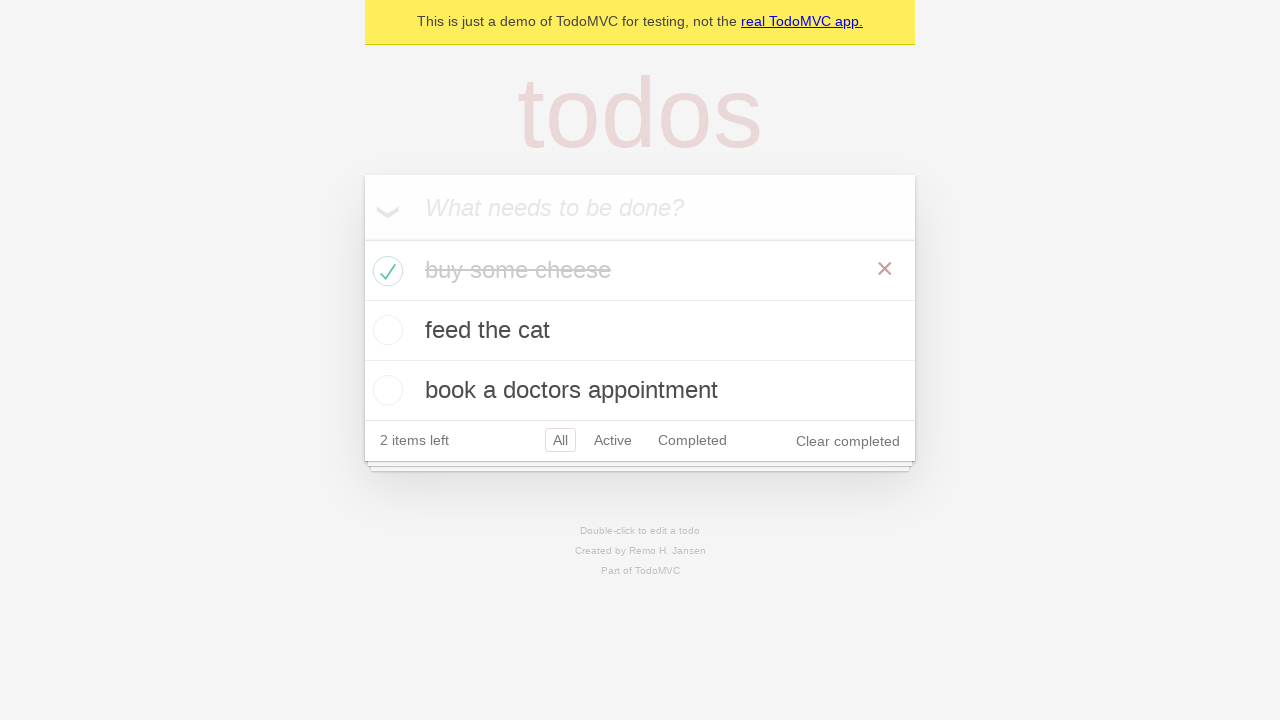

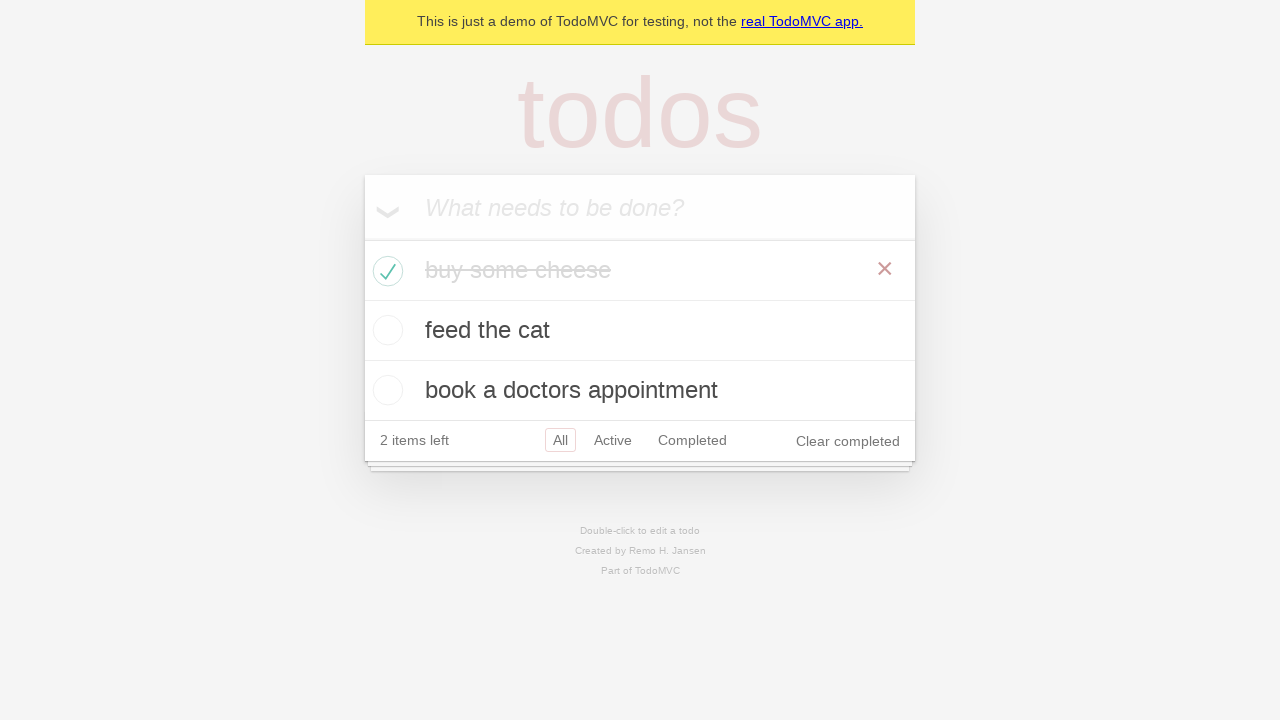